Tests a timed JavaScript alert by clicking the timer alert button, waiting for the alert to appear, and accepting it

Starting URL: https://demoqa.com/alerts

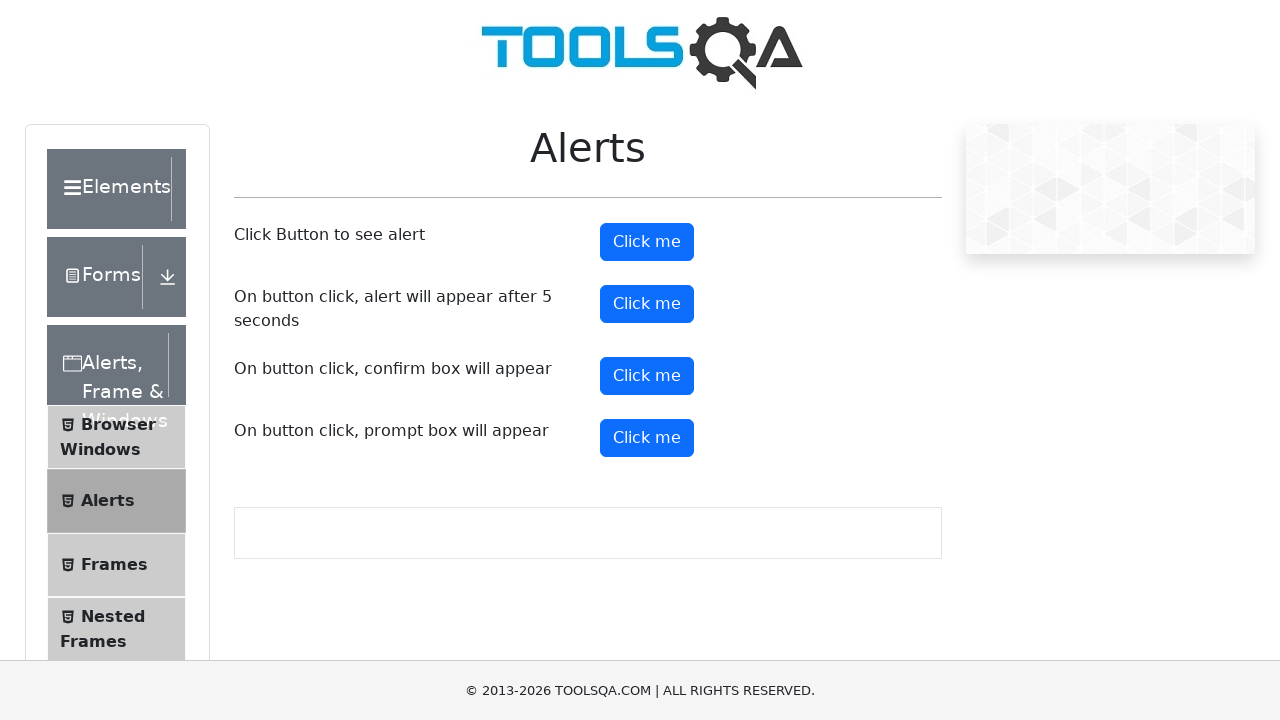

Set up dialog handler to automatically accept alerts
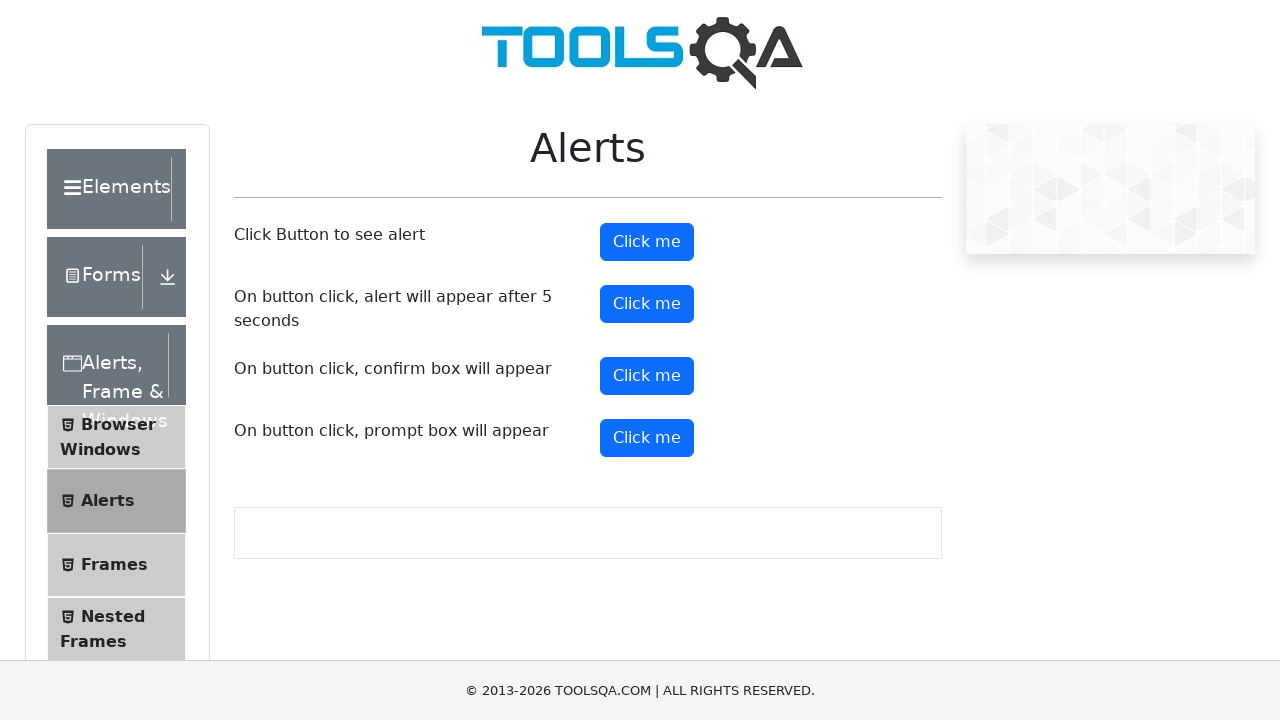

Clicked timer alert button at (647, 304) on #timerAlertButton
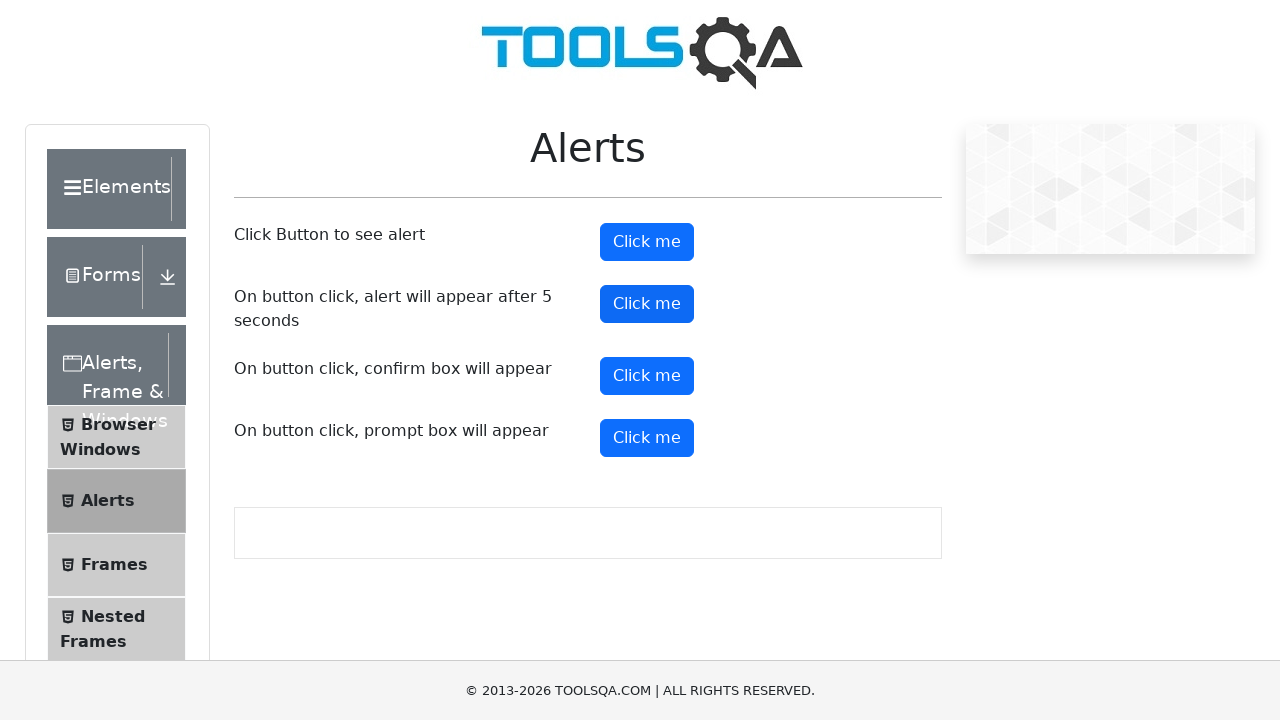

Waited 6 seconds for timed alert to appear and be accepted
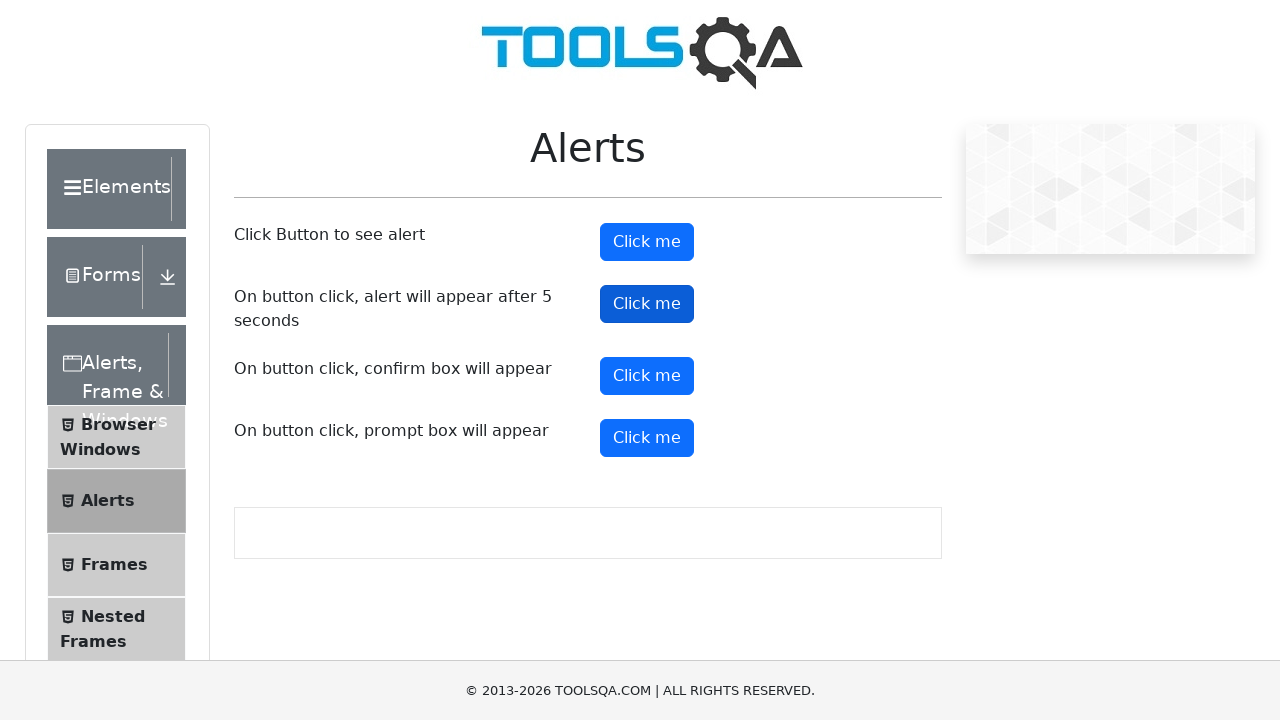

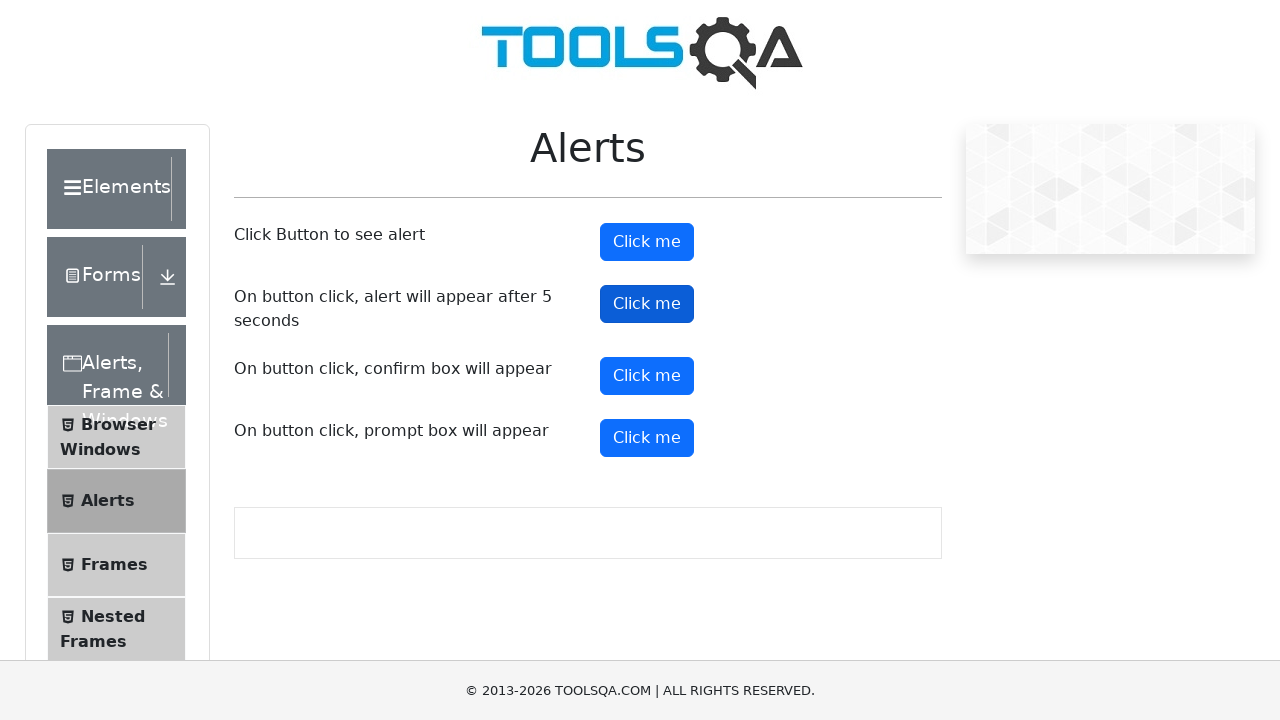